Navigates through footer links by opening each link in a new tab using keyboard shortcuts and then iterating through all opened tabs to verify they loaded correctly

Starting URL: https://qaclickacademy.com/practice.php

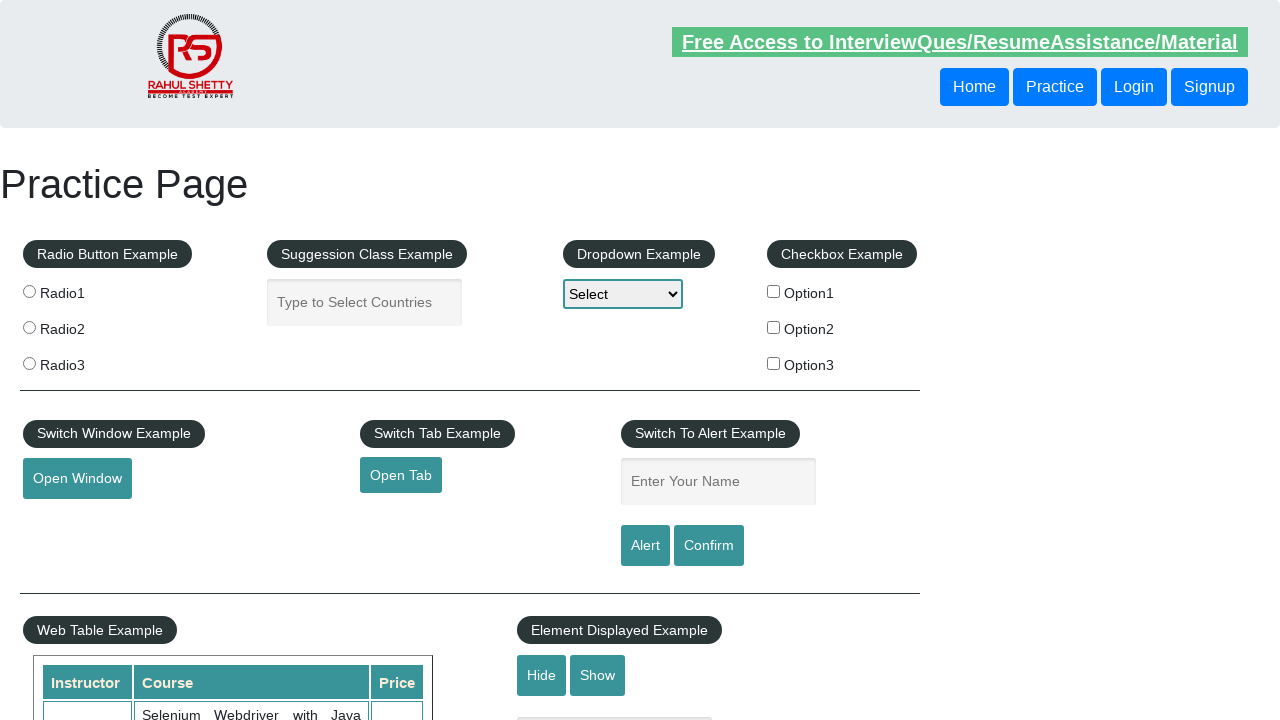

Located footer element with id 'gf-BIG'
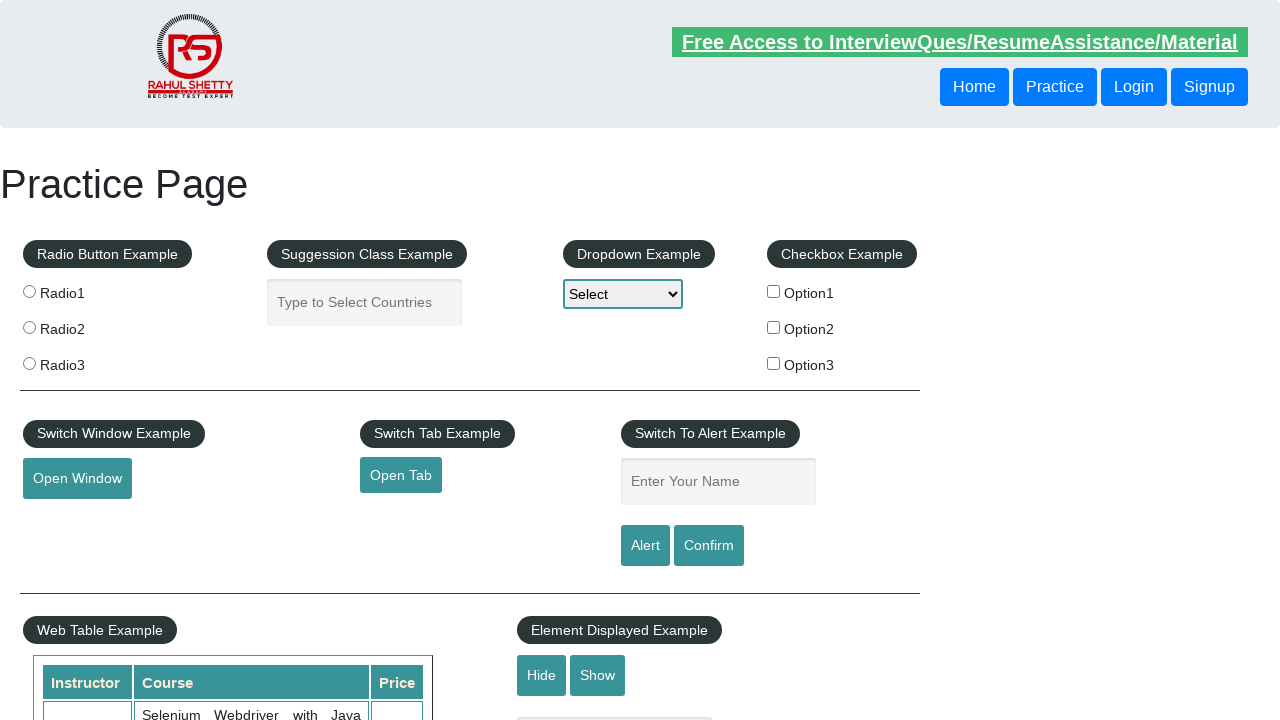

Located first column of footer table
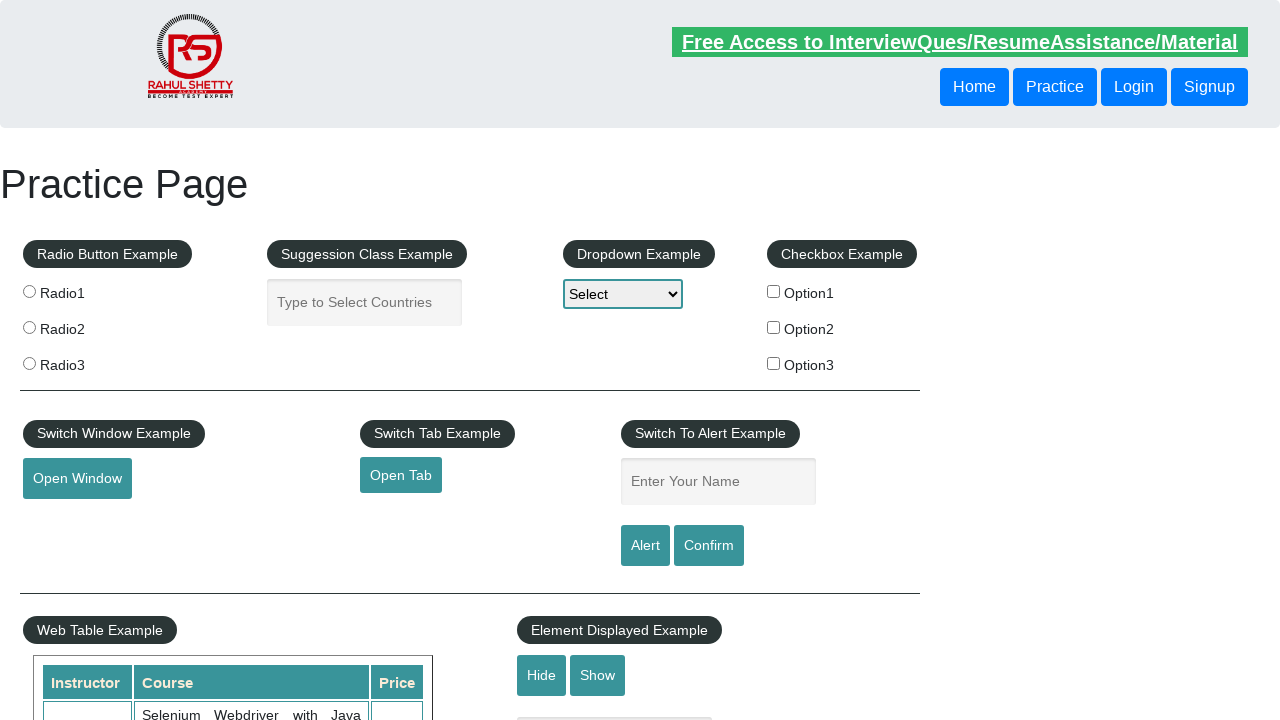

Located all links in first footer column
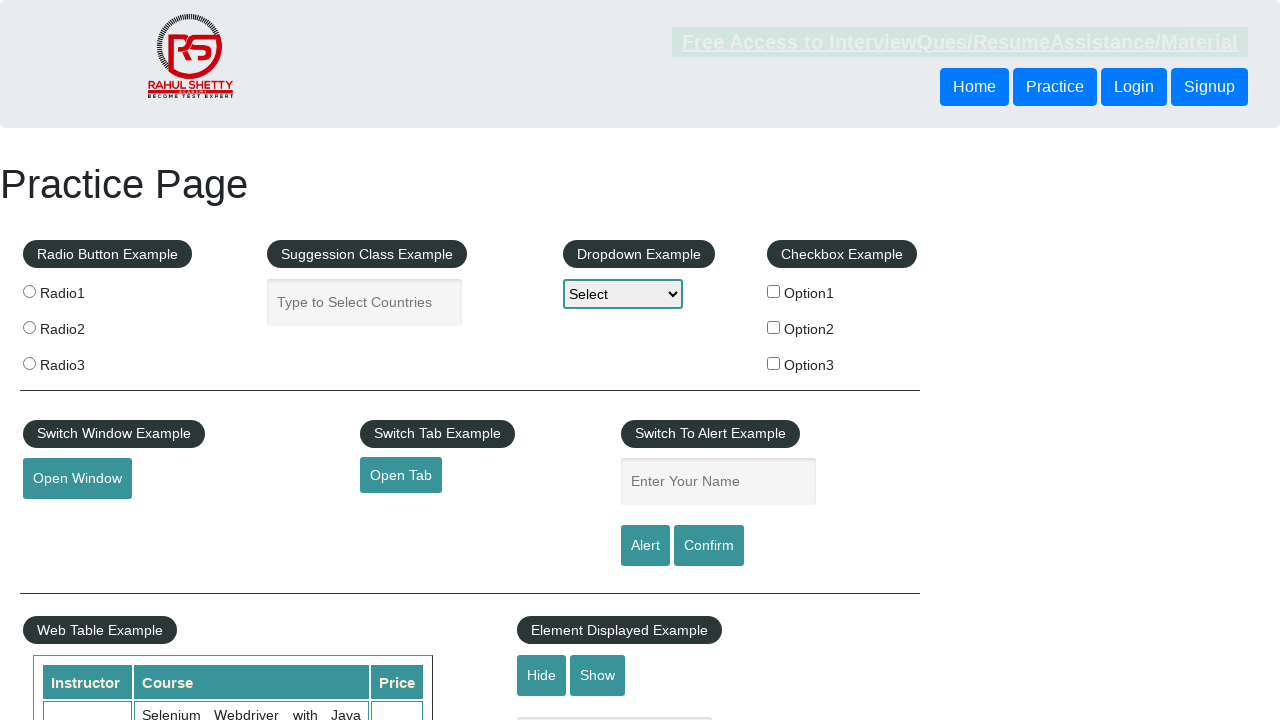

Counted 5 links in first footer column
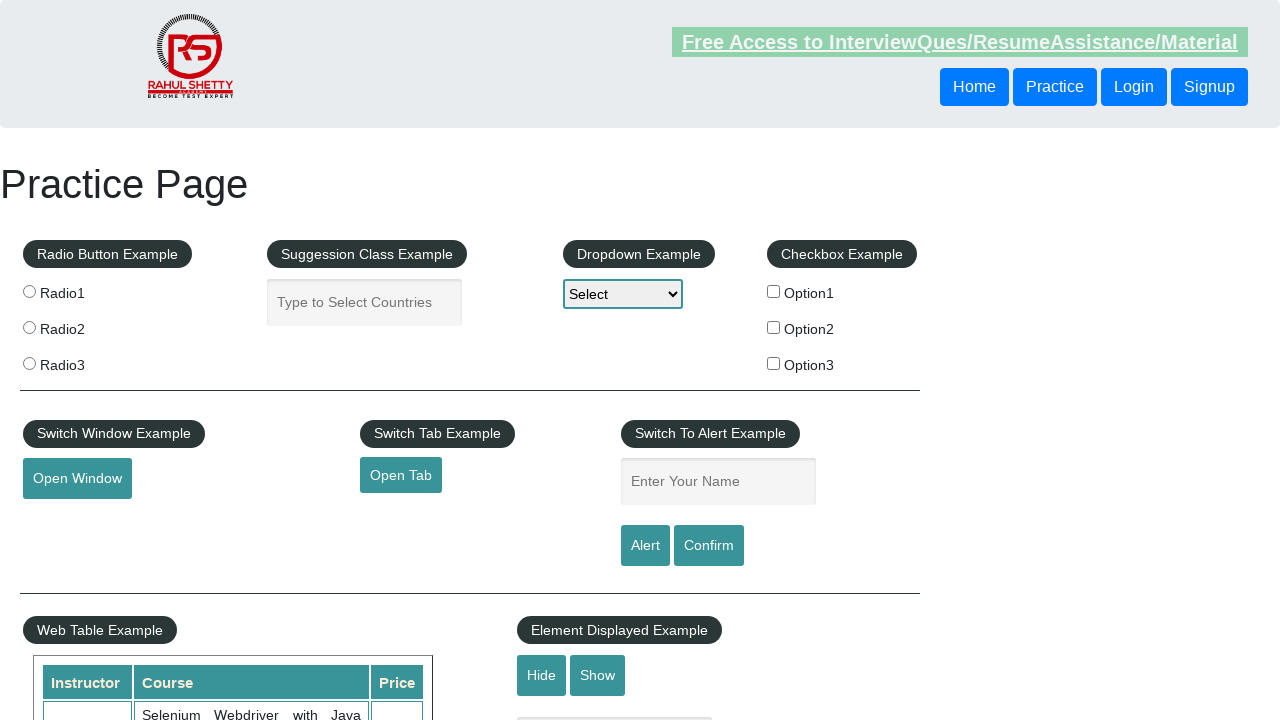

Opened footer link 1 in new tab using Ctrl+Click at (68, 520) on #gf-BIG >> xpath=//table/tbody/tr/td[1]/ul >> a >> nth=1
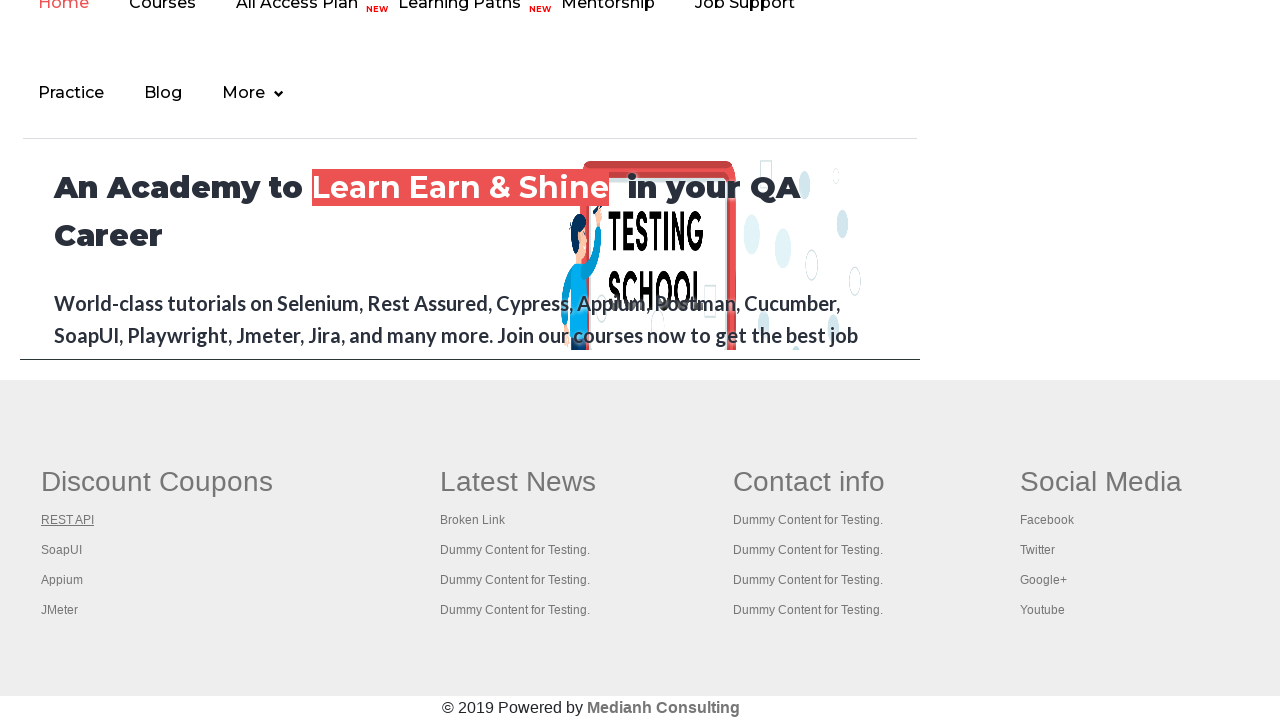

Waited 1 second after opening link 1
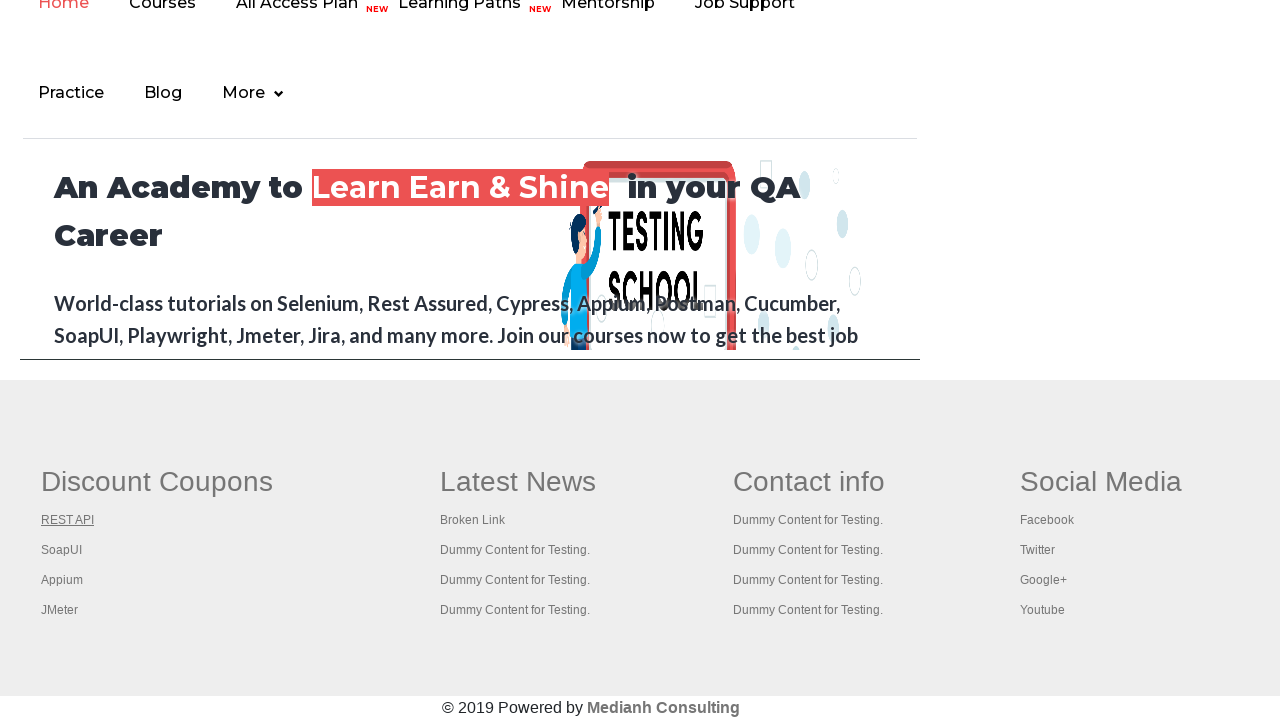

Opened footer link 2 in new tab using Ctrl+Click at (62, 550) on #gf-BIG >> xpath=//table/tbody/tr/td[1]/ul >> a >> nth=2
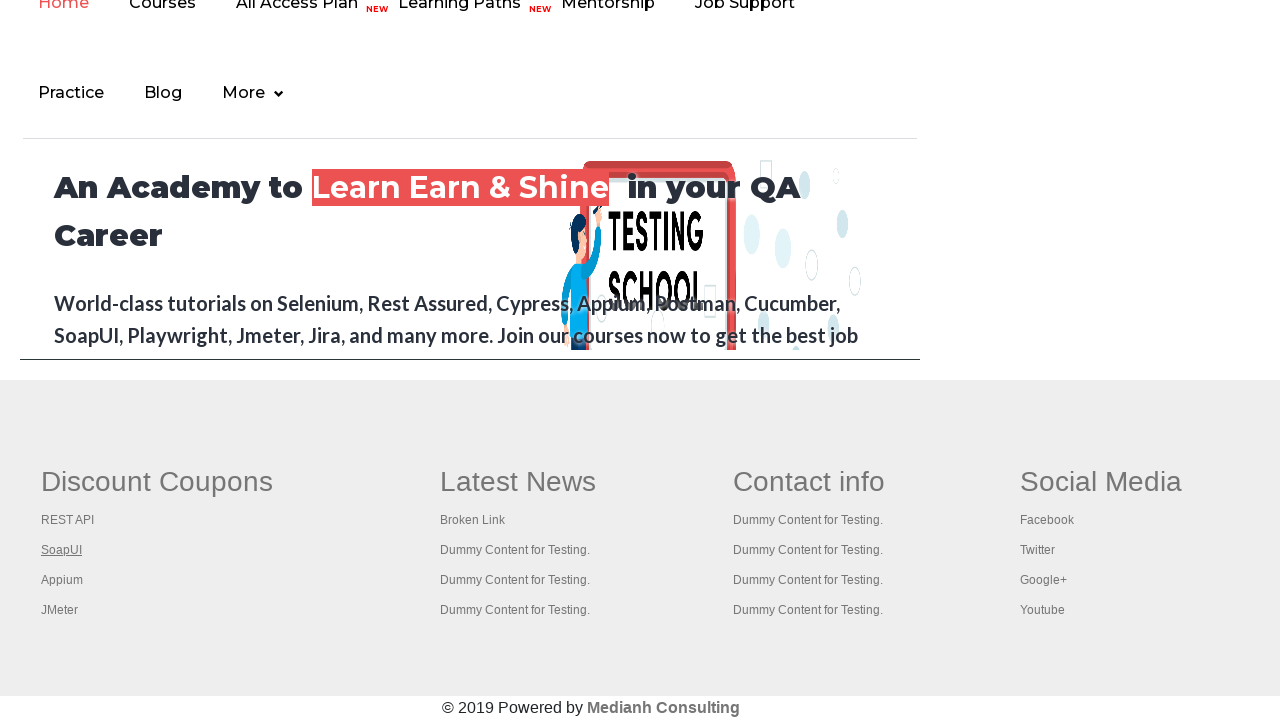

Waited 1 second after opening link 2
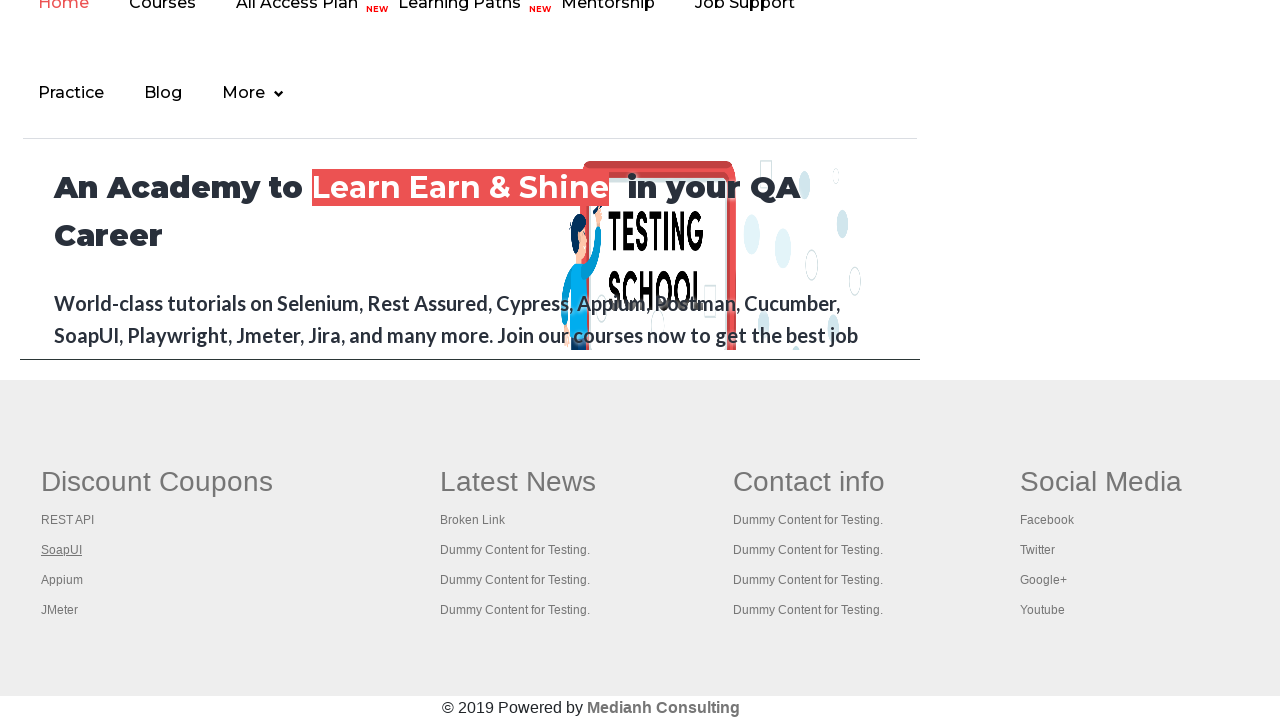

Opened footer link 3 in new tab using Ctrl+Click at (62, 580) on #gf-BIG >> xpath=//table/tbody/tr/td[1]/ul >> a >> nth=3
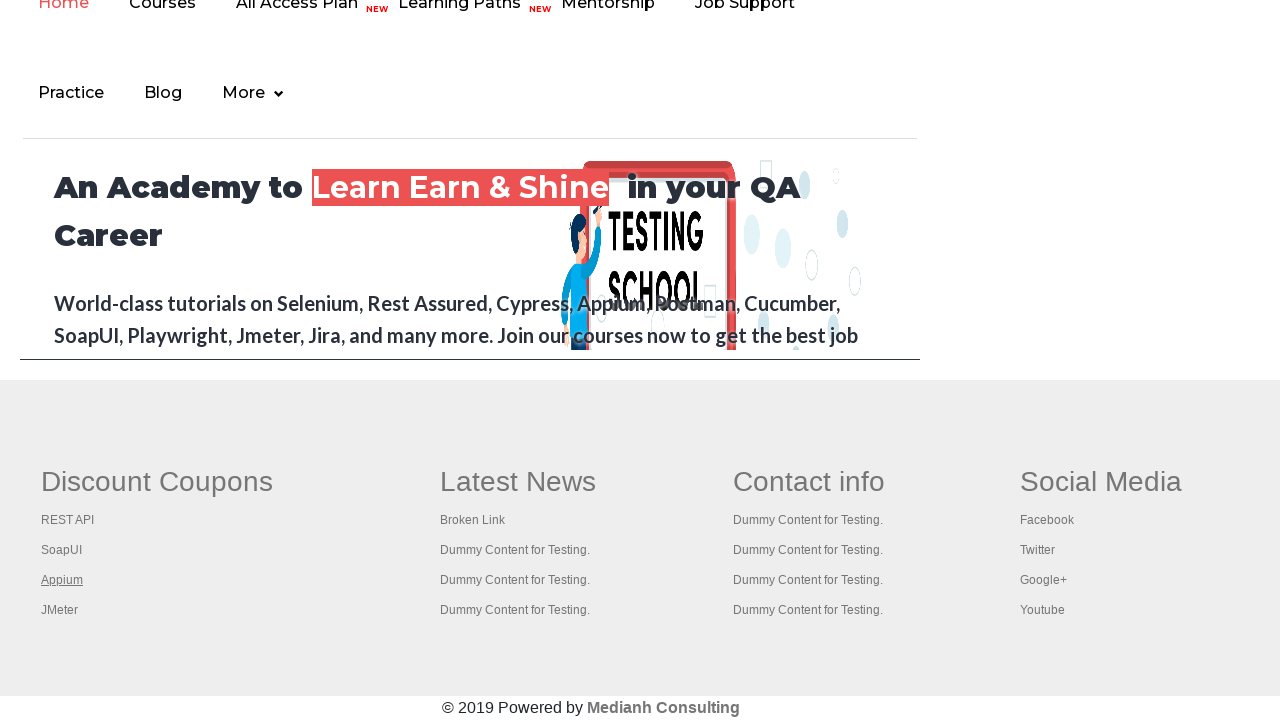

Waited 1 second after opening link 3
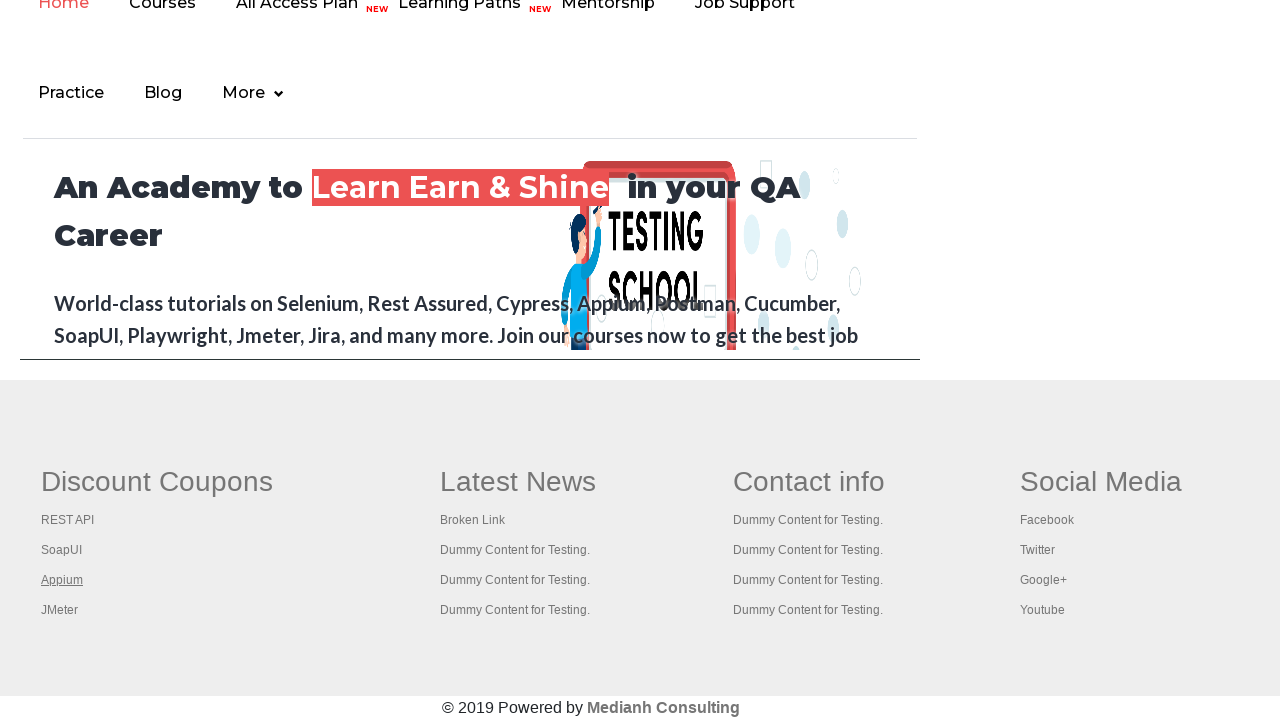

Opened footer link 4 in new tab using Ctrl+Click at (60, 610) on #gf-BIG >> xpath=//table/tbody/tr/td[1]/ul >> a >> nth=4
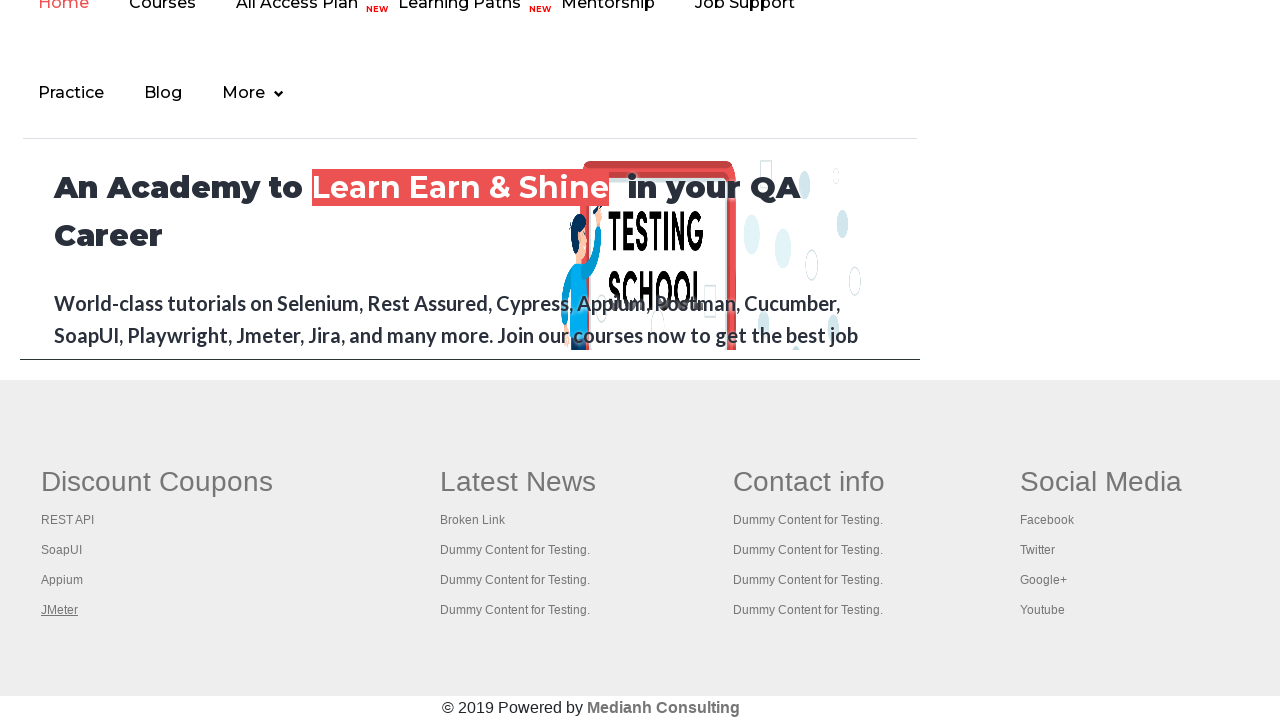

Waited 1 second after opening link 4
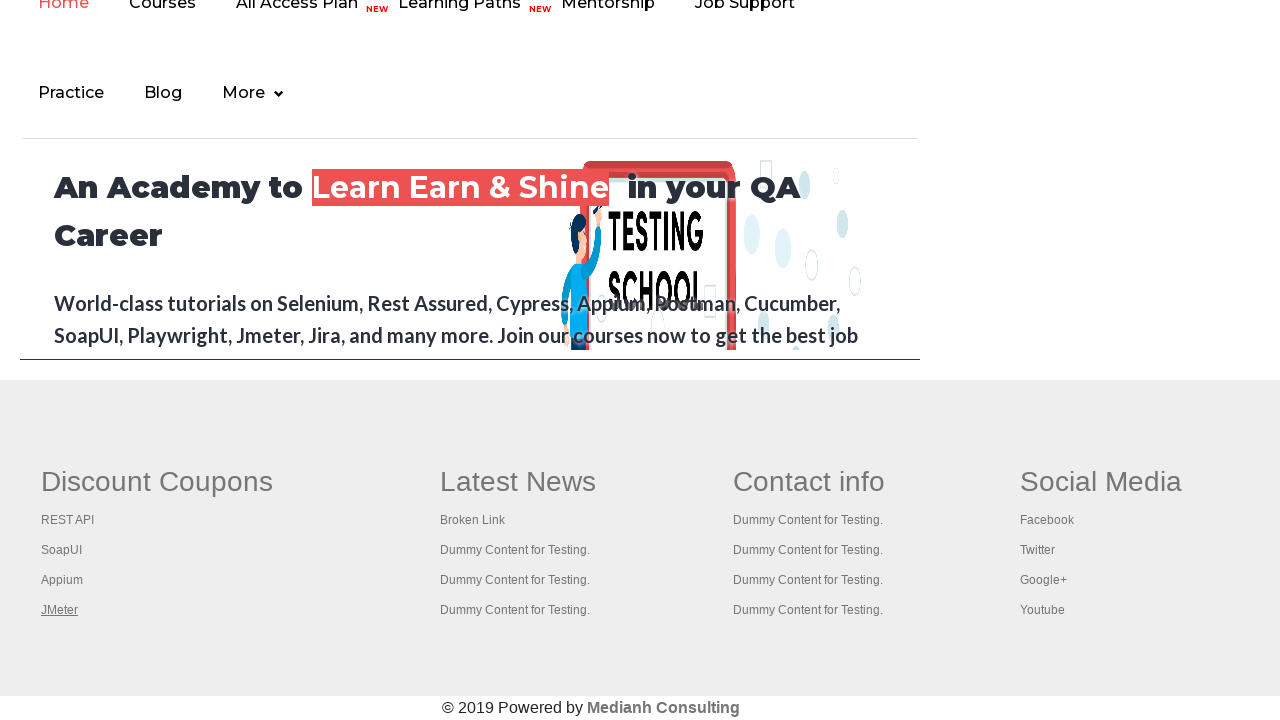

Retrieved all open pages/tabs - total count: 5
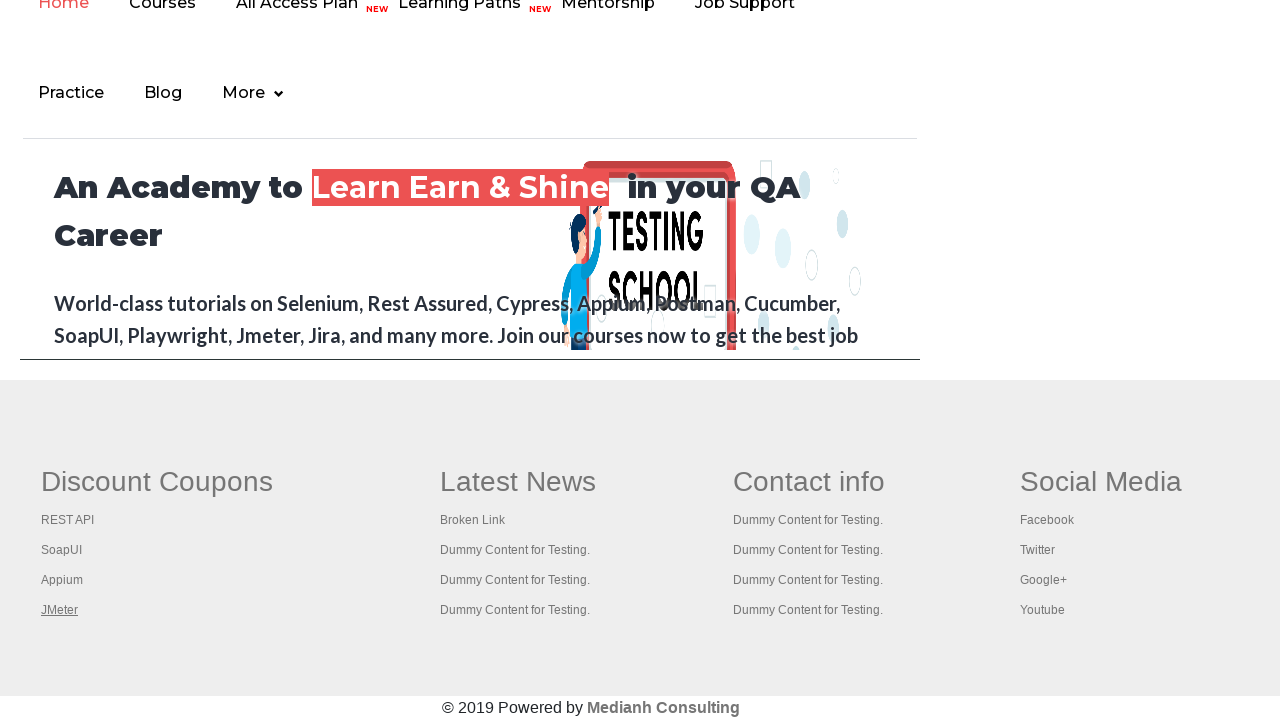

Brought tab to front for verification
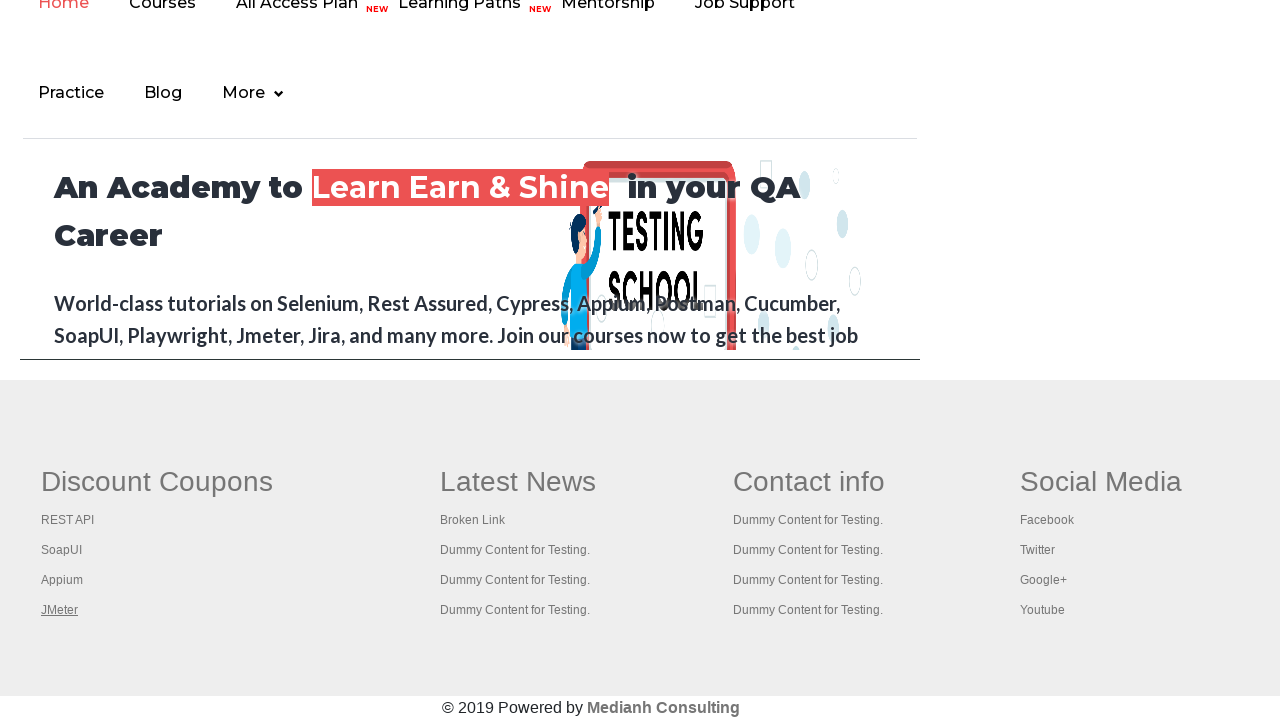

Waited for tab to reach domcontentloaded state
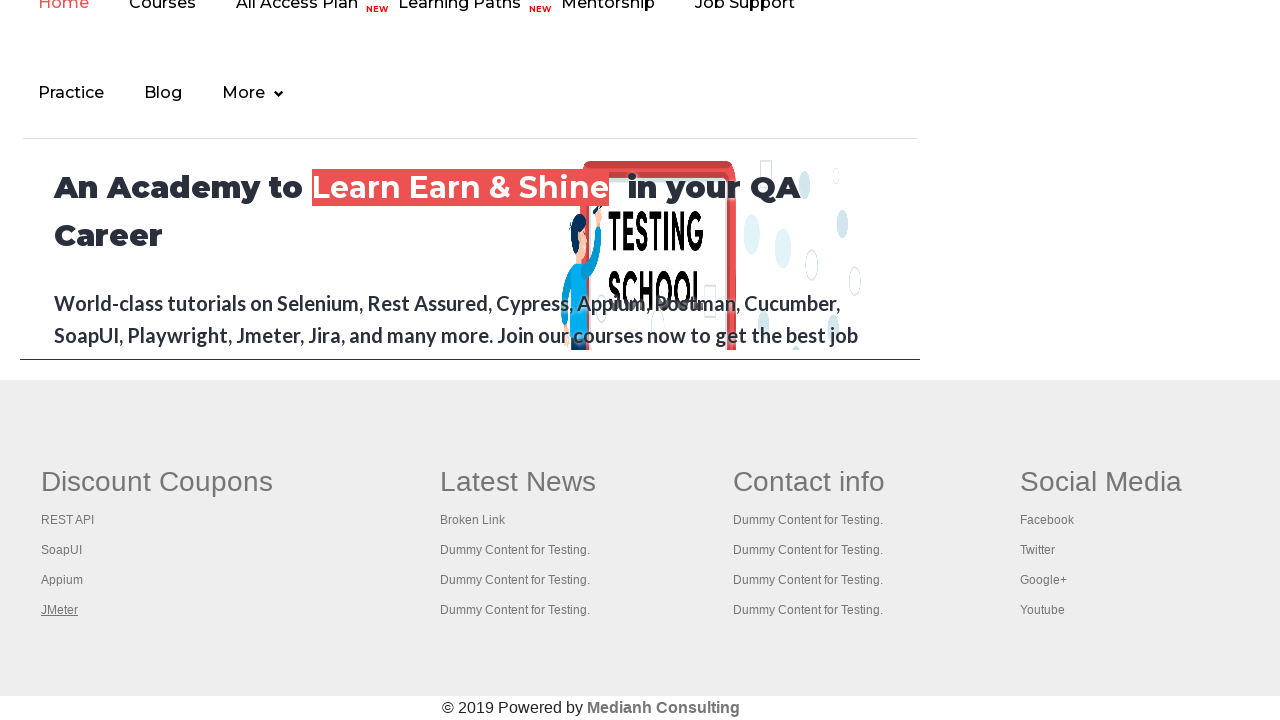

Page title: Practice Page
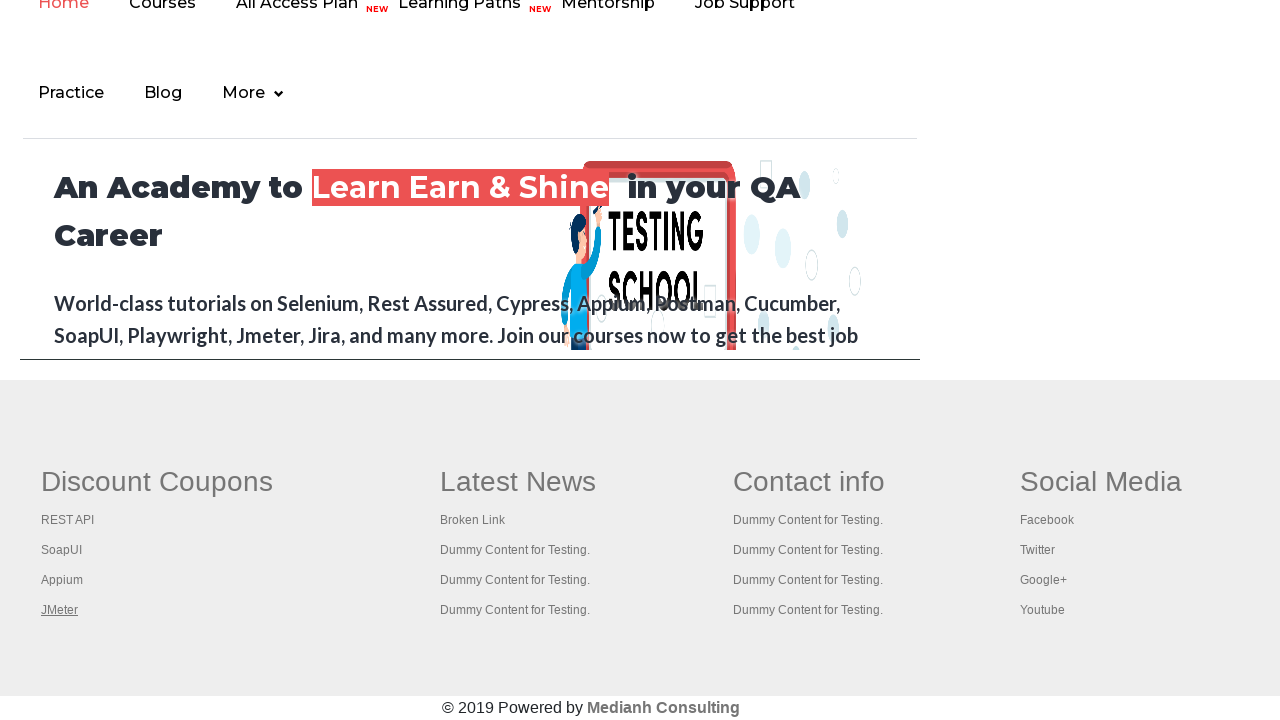

Brought tab to front for verification
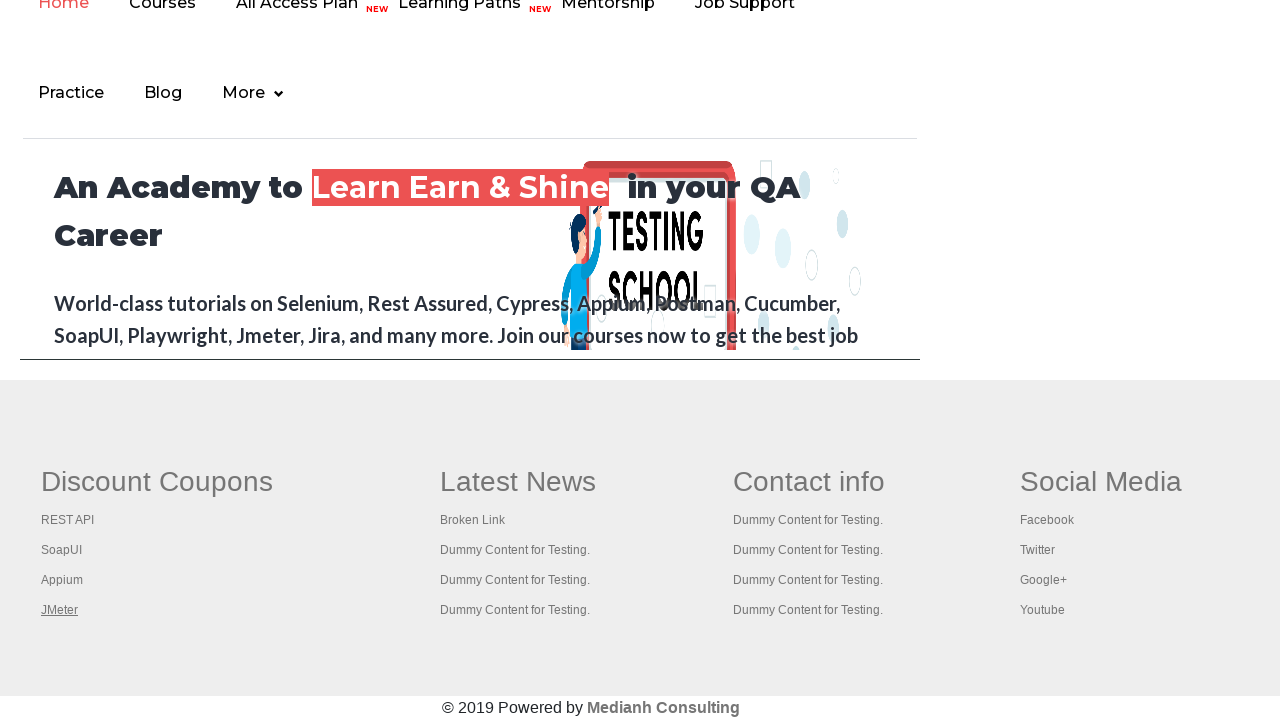

Waited for tab to reach domcontentloaded state
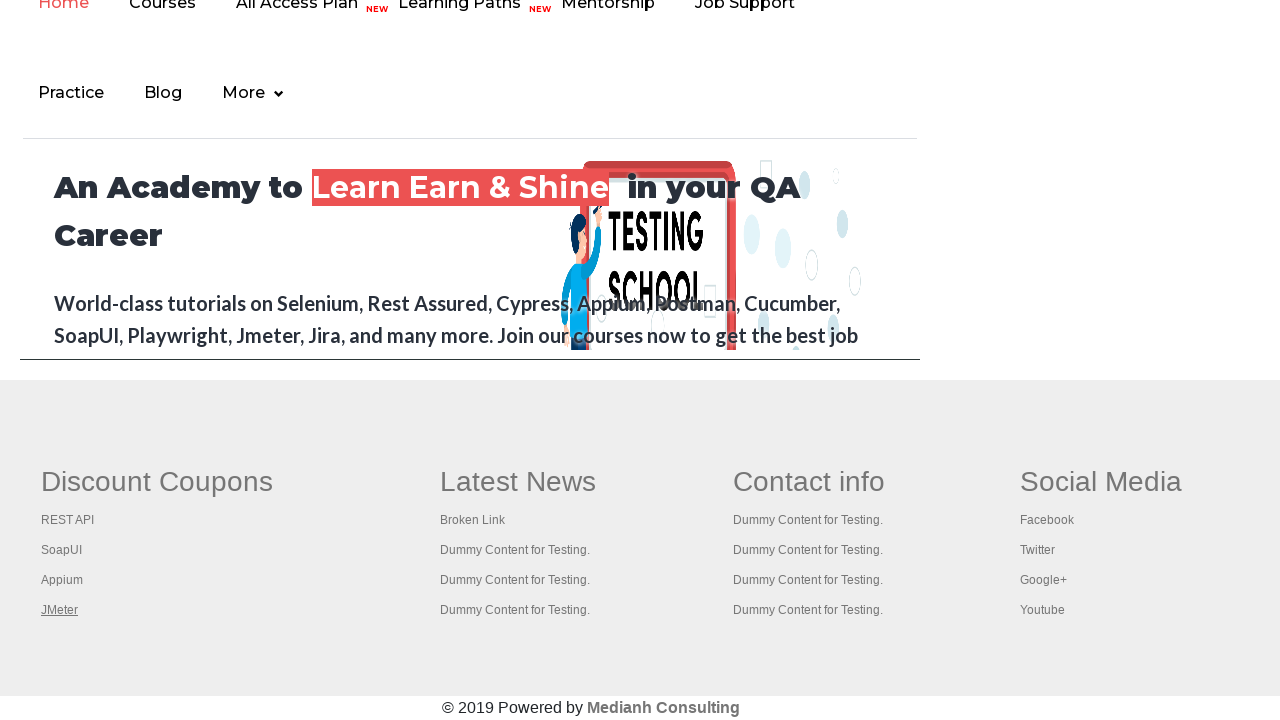

Page title: REST API Tutorial
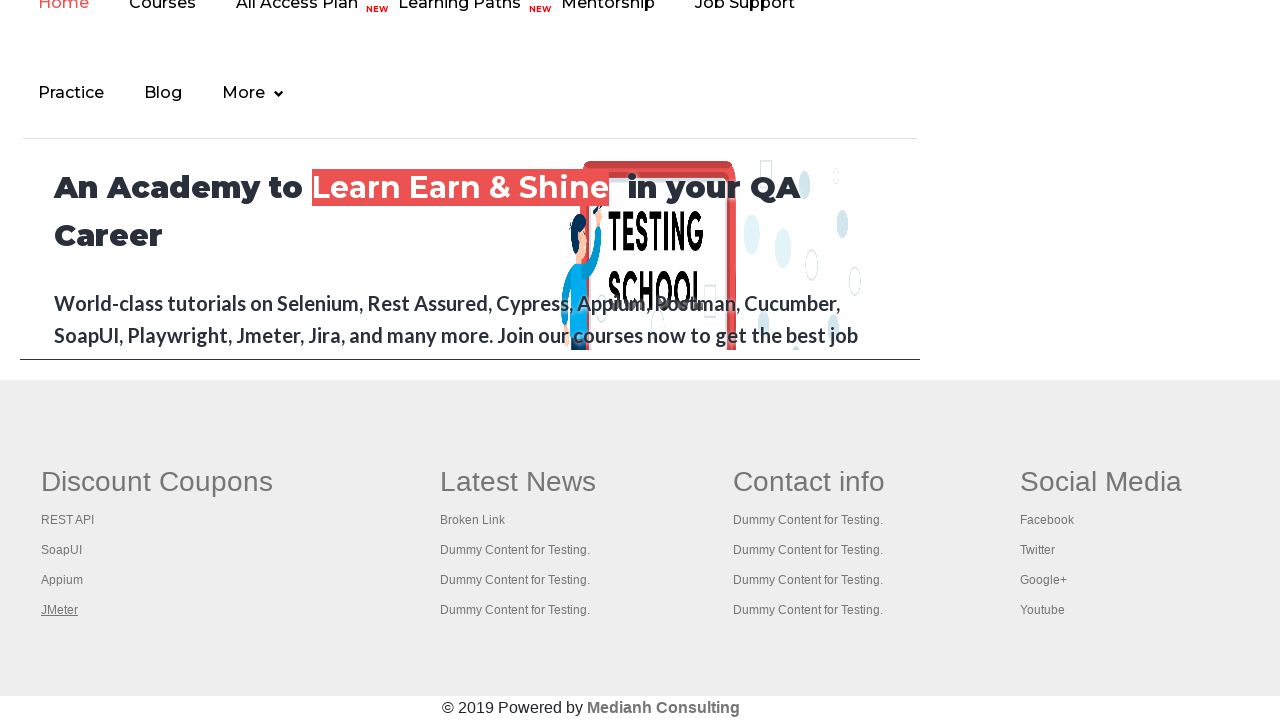

Brought tab to front for verification
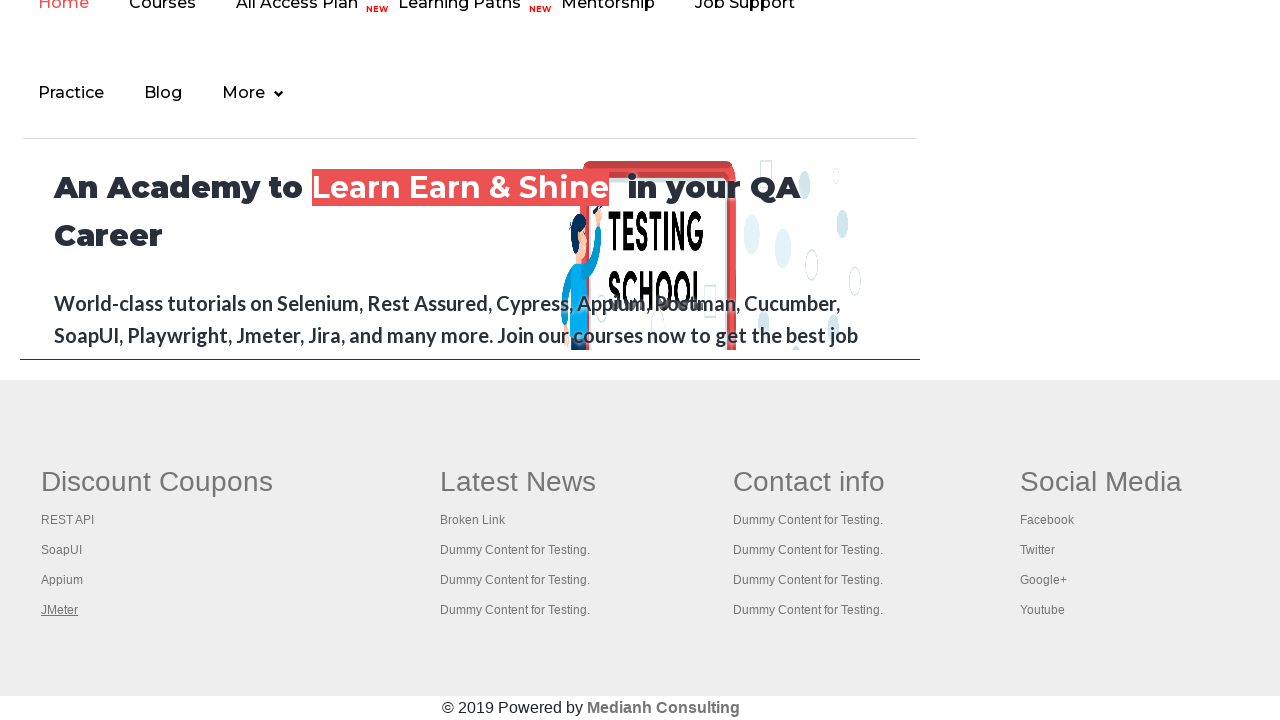

Waited for tab to reach domcontentloaded state
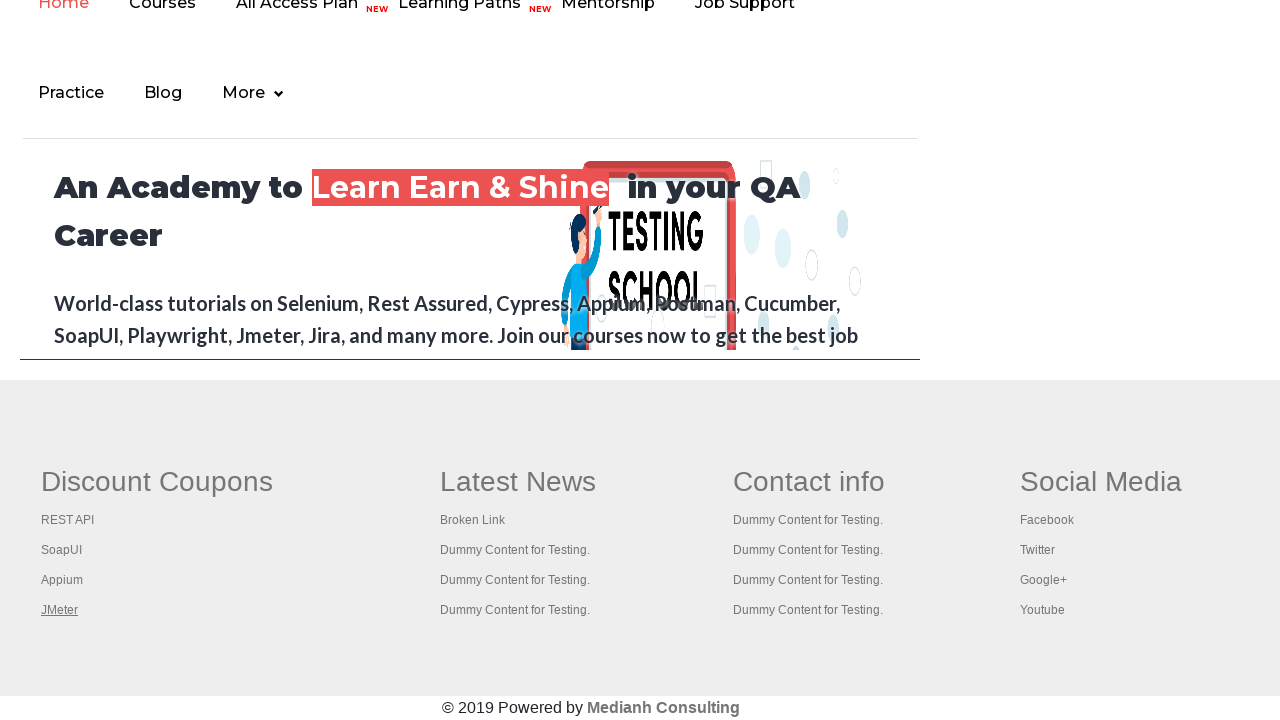

Page title: The World’s Most Popular API Testing Tool | SoapUI
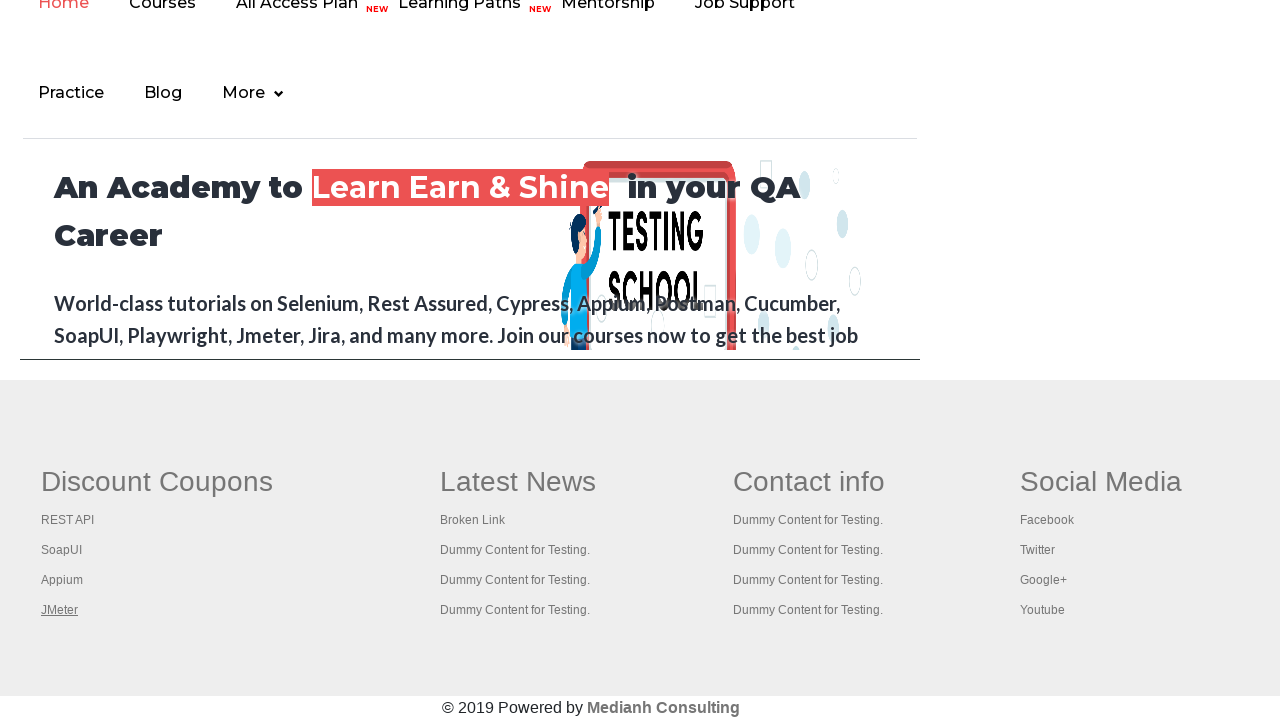

Brought tab to front for verification
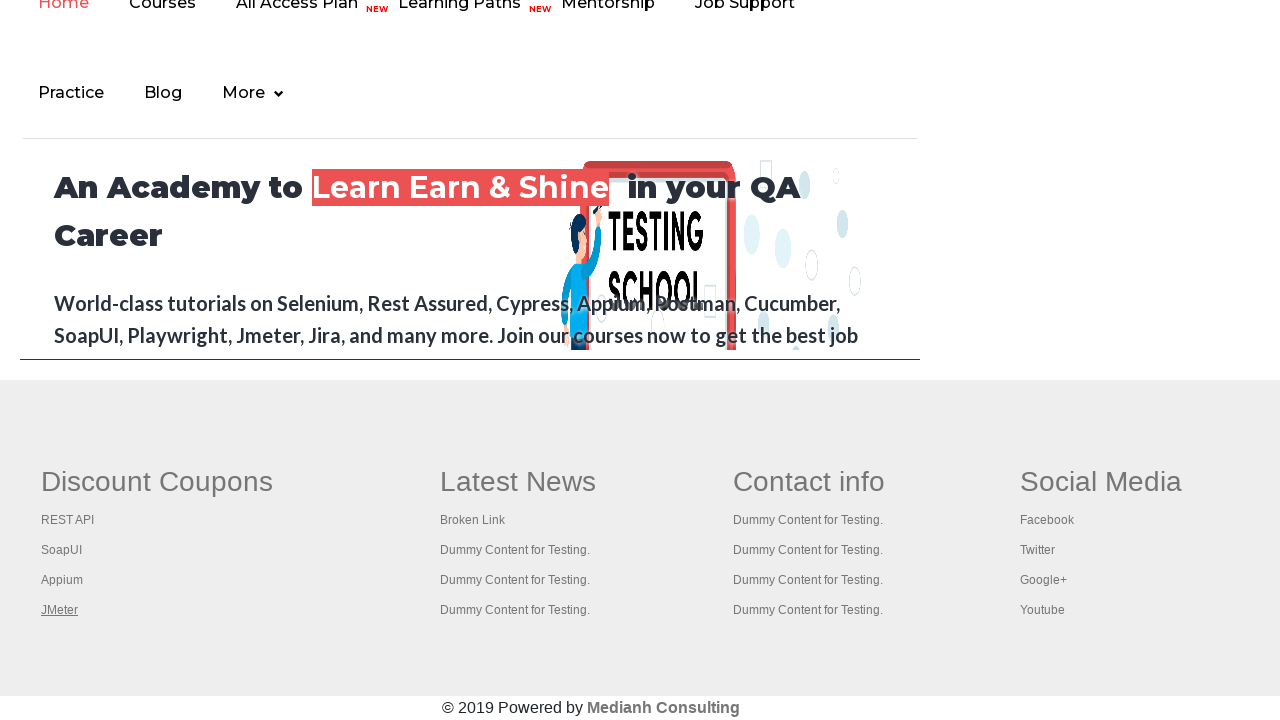

Waited for tab to reach domcontentloaded state
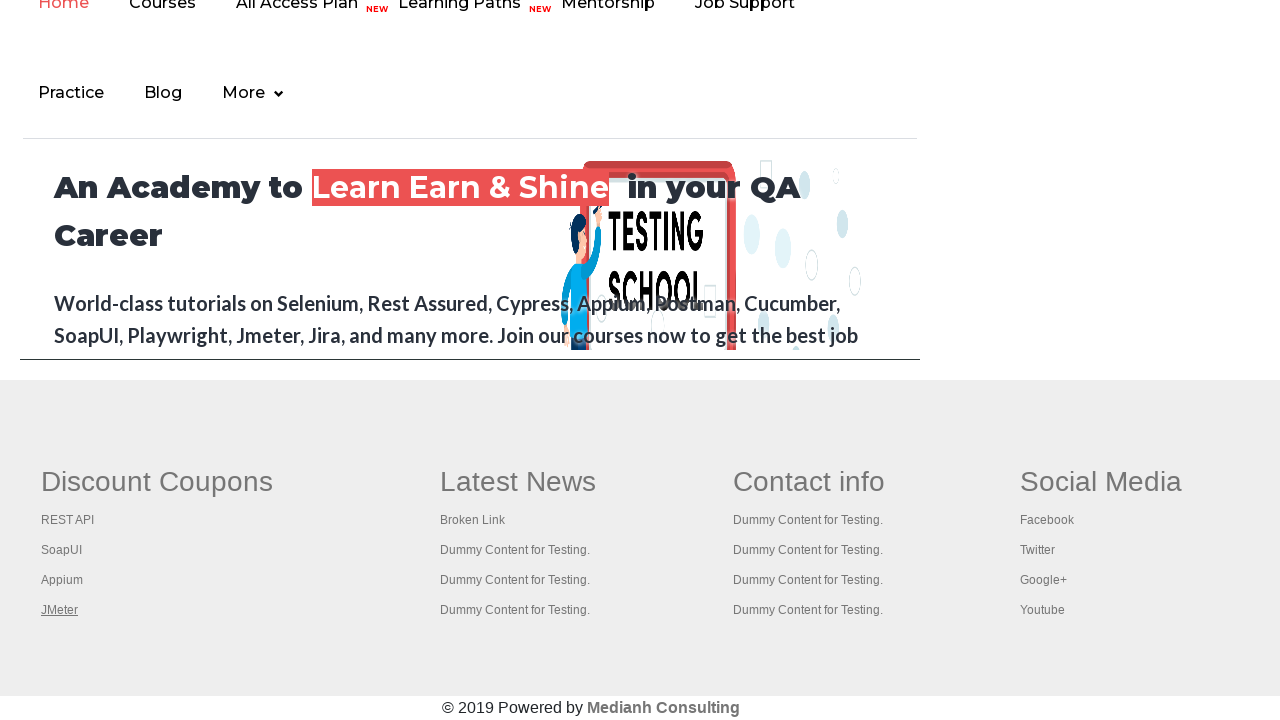

Page title: Appium tutorial for Mobile Apps testing | RahulShetty Academy | Rahul
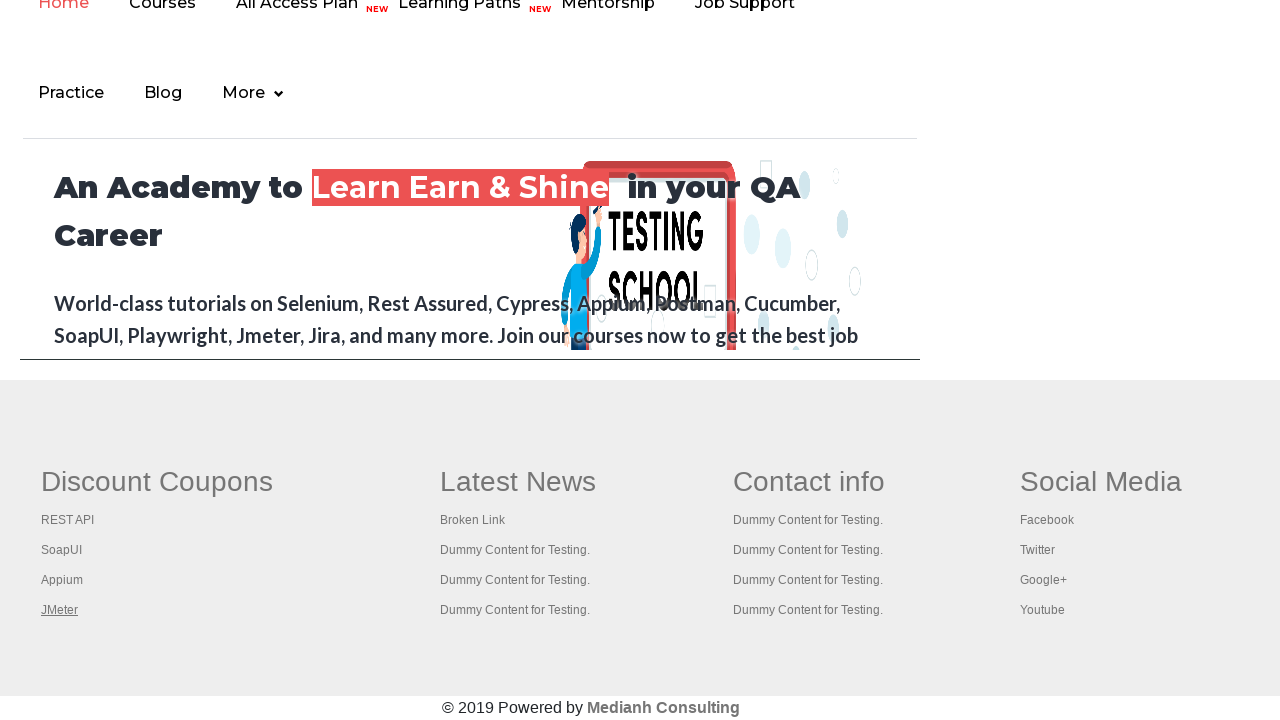

Brought tab to front for verification
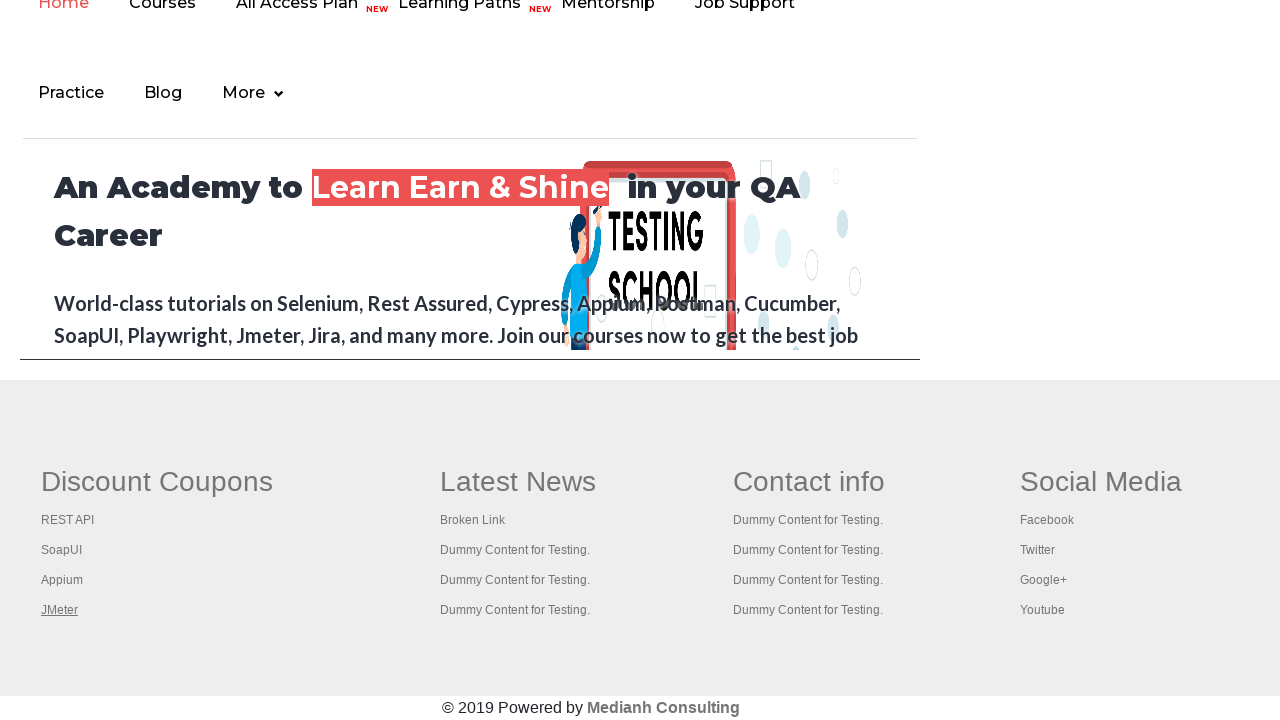

Waited for tab to reach domcontentloaded state
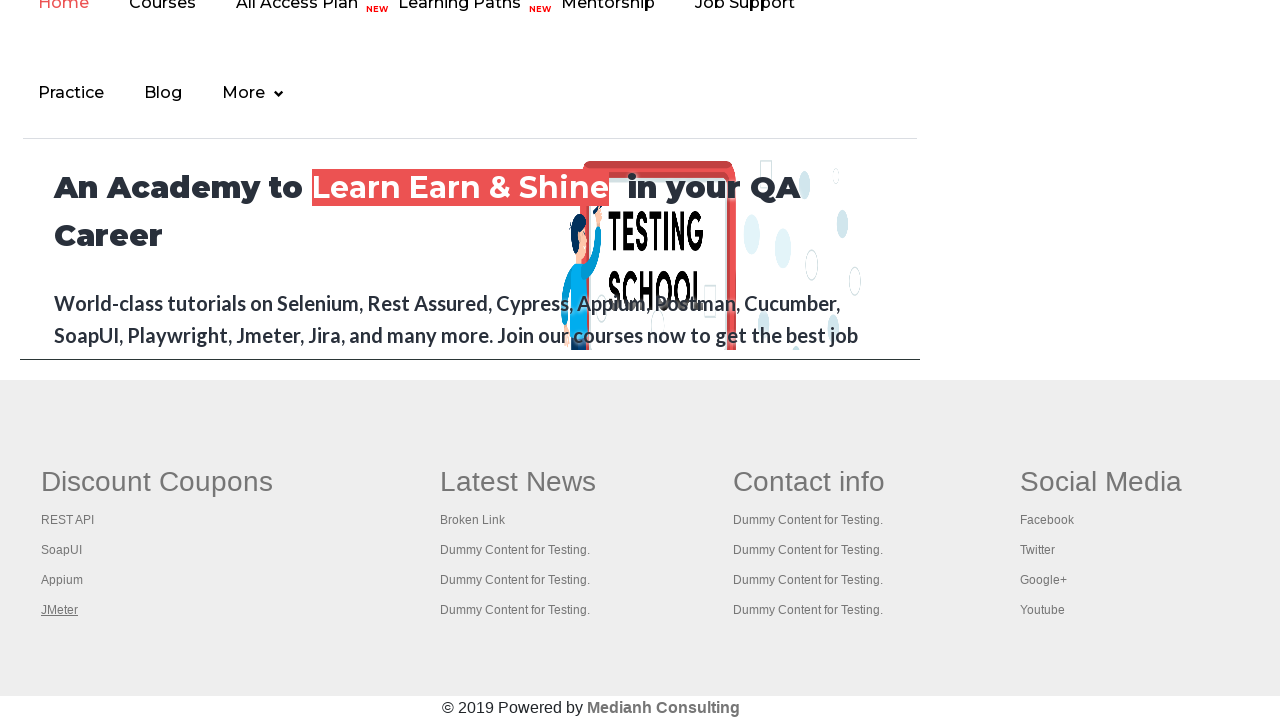

Page title: Apache JMeter - Apache JMeter™
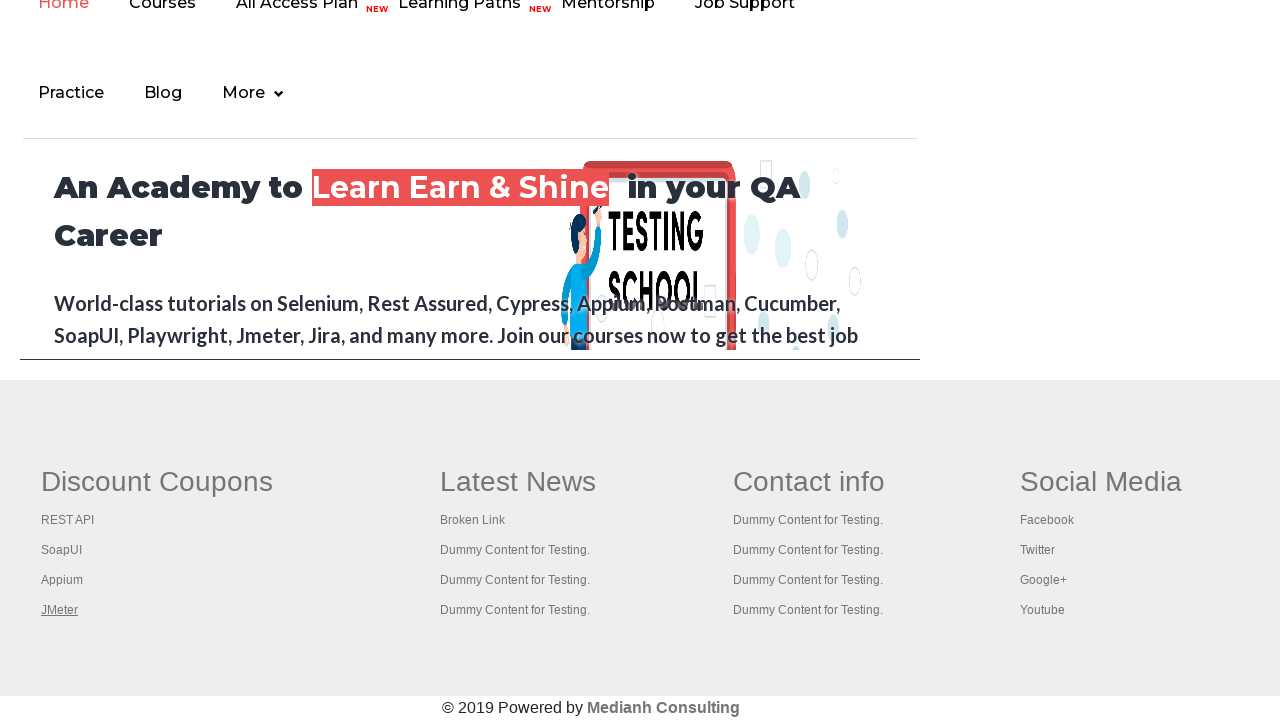

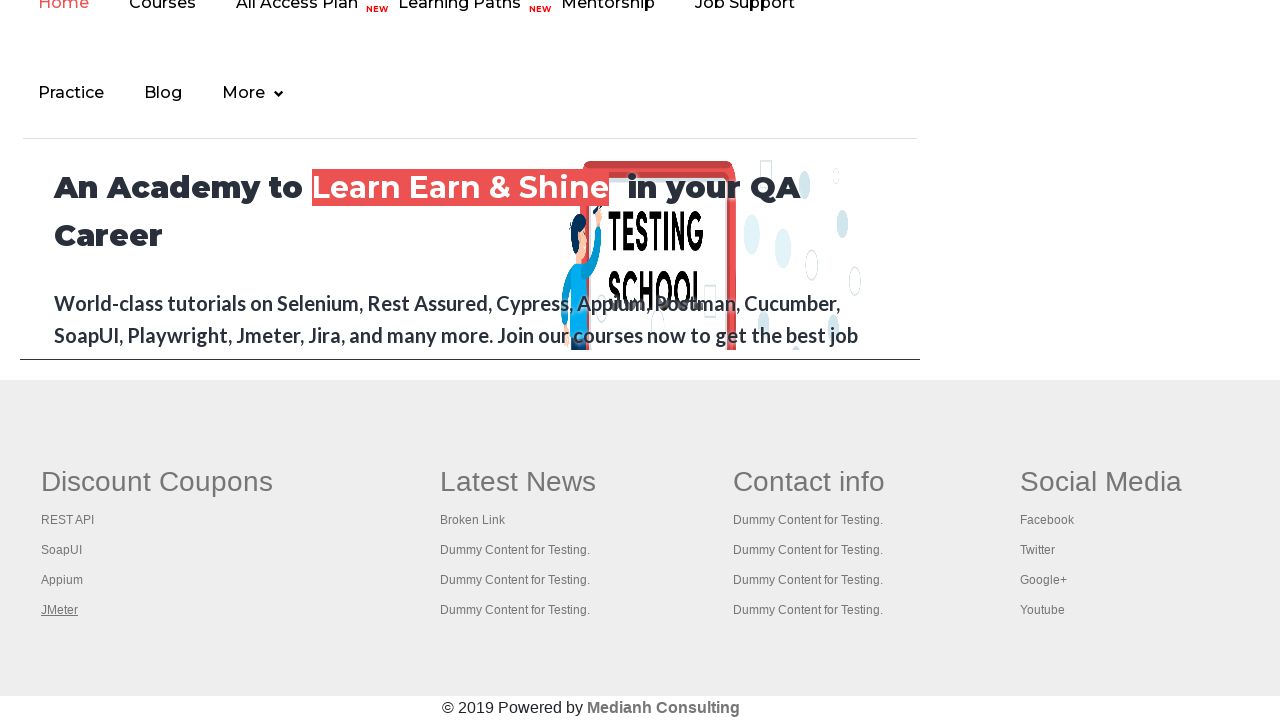